Tests product search functionality on a grocery shopping practice site by searching for products containing 'ca', verifying the number of results, and adding items to cart including a specific product and Cashews.

Starting URL: https://rahulshettyacademy.com/seleniumPractise/#/

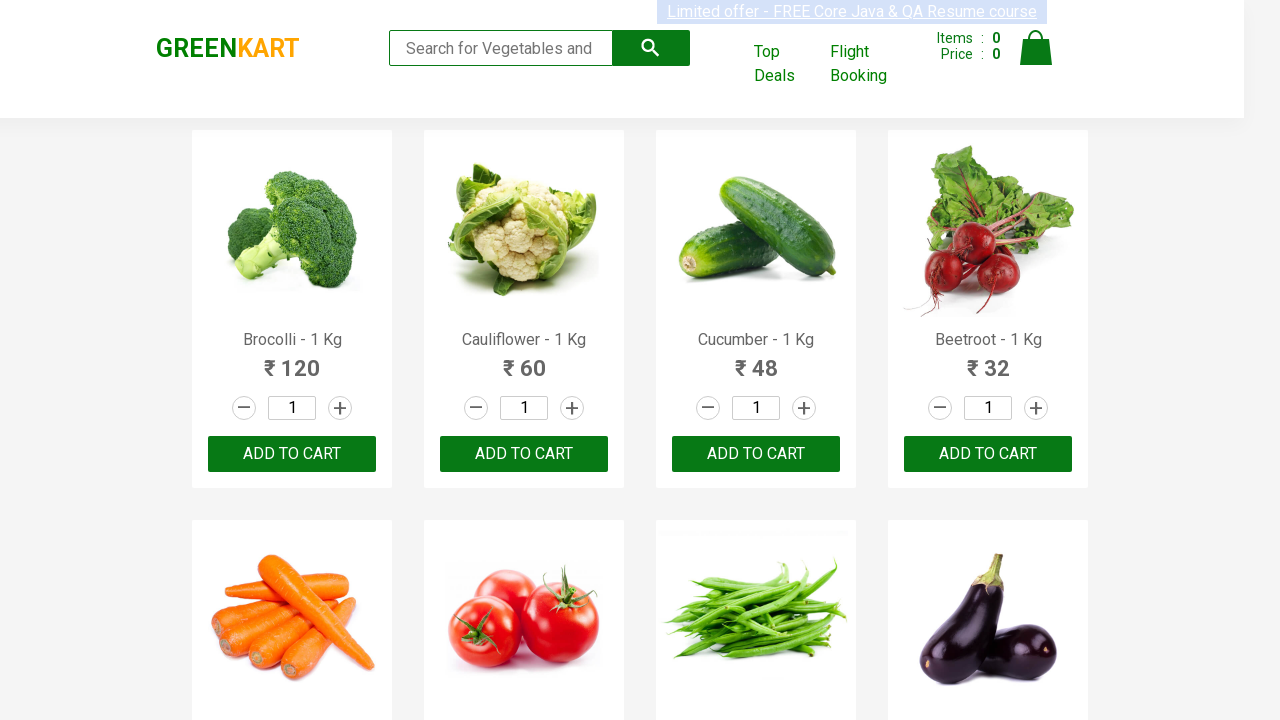

Filled search box with 'ca' on .search-keyword
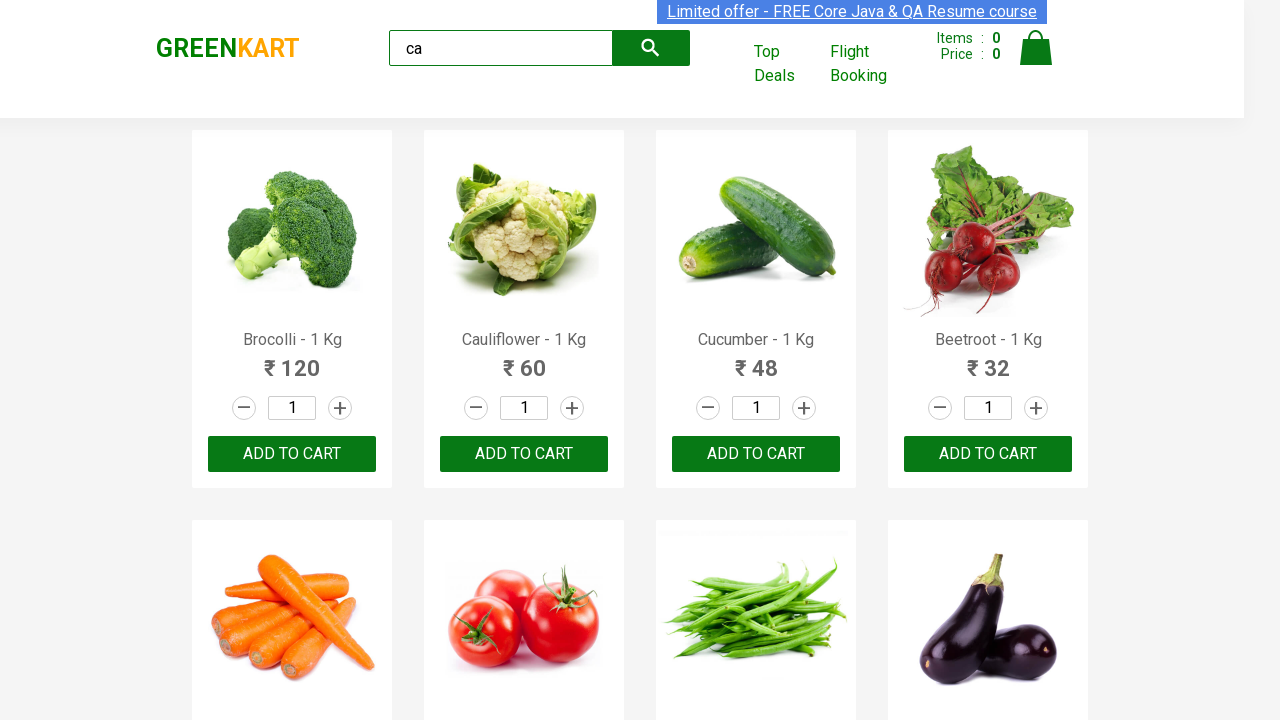

Waited 2 seconds for search results to load
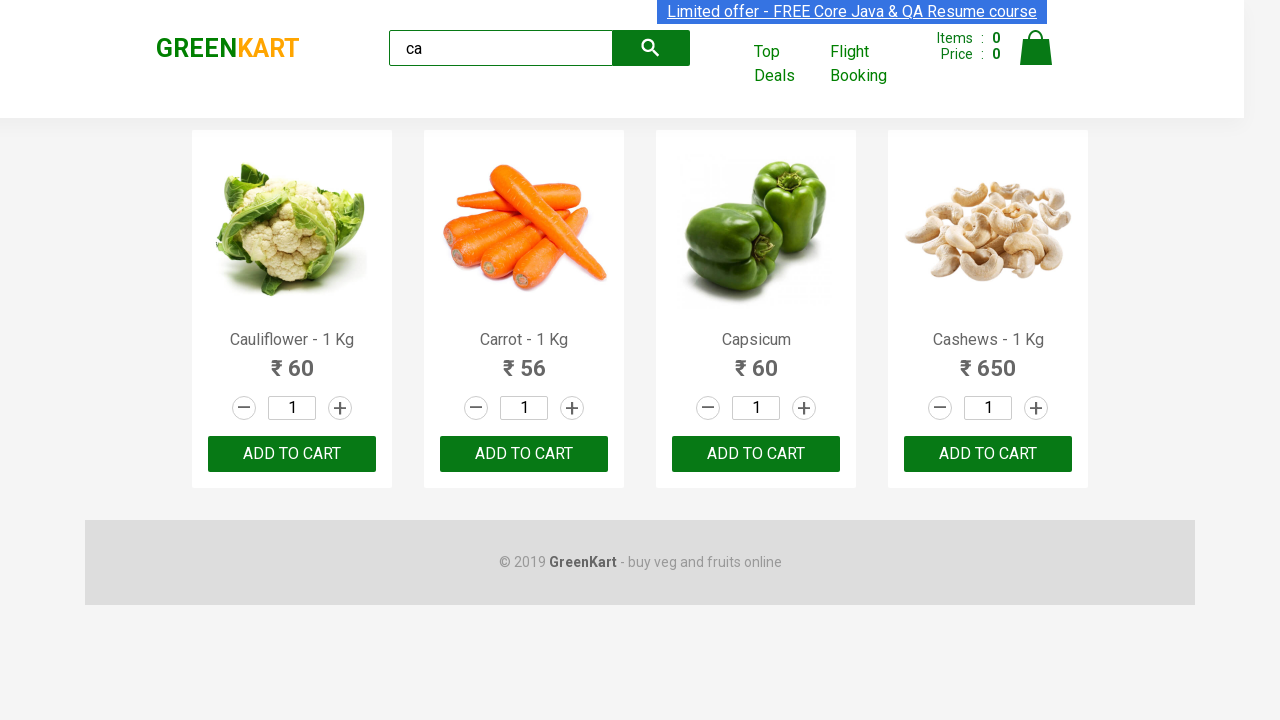

Verified products are displayed on page
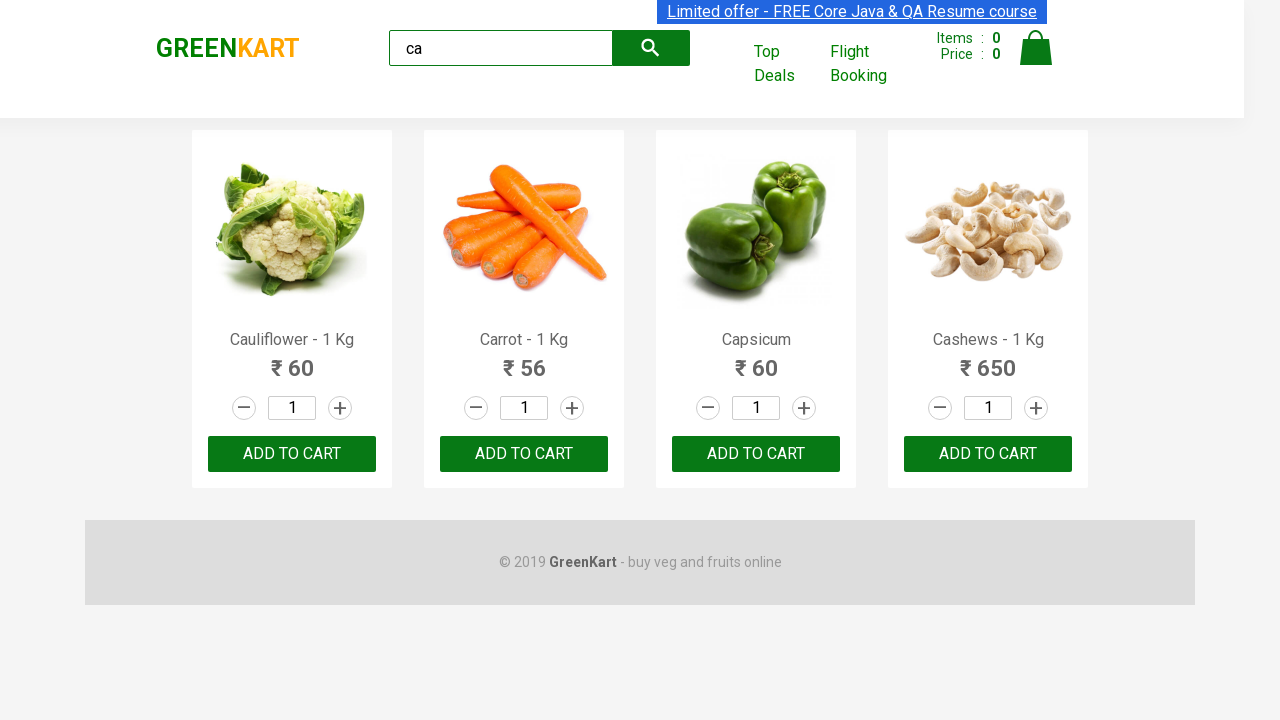

Clicked ADD TO CART on third product at (756, 454) on .products .product >> nth=2 >> button:has-text('ADD TO CART')
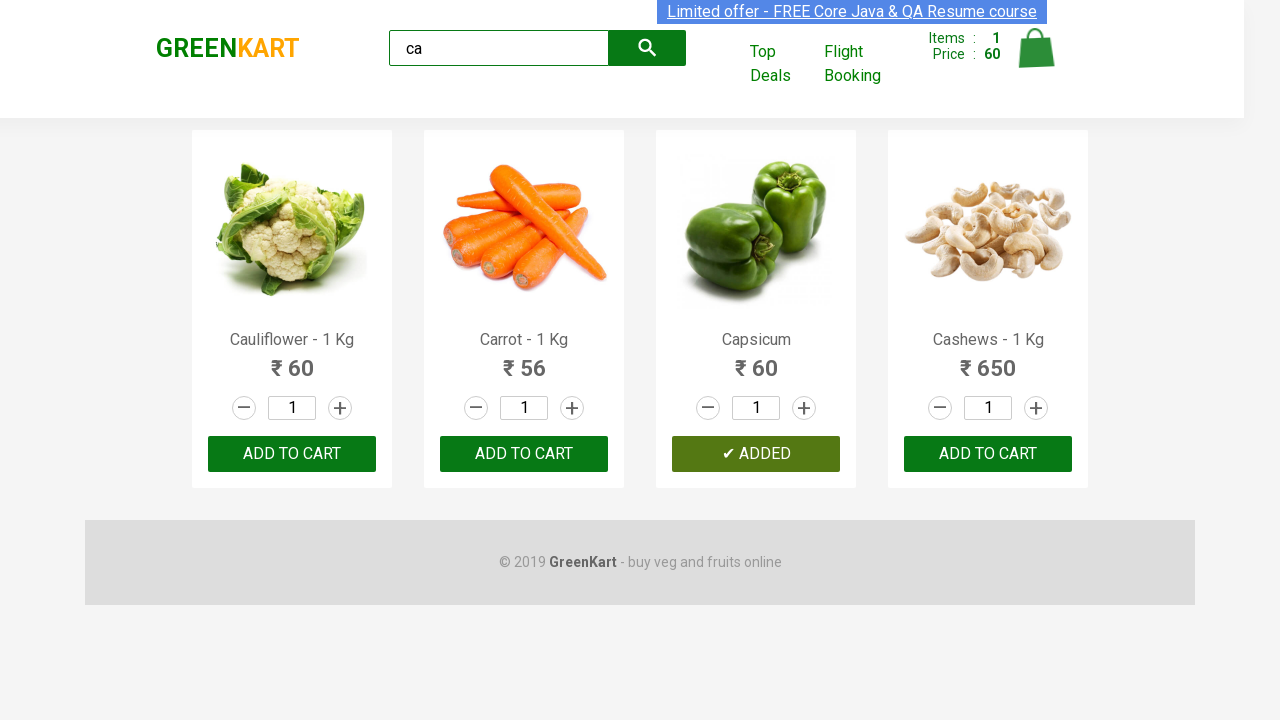

Clicked ADD TO CART for Cashews product at (988, 454) on .products .product >> nth=3 >> button
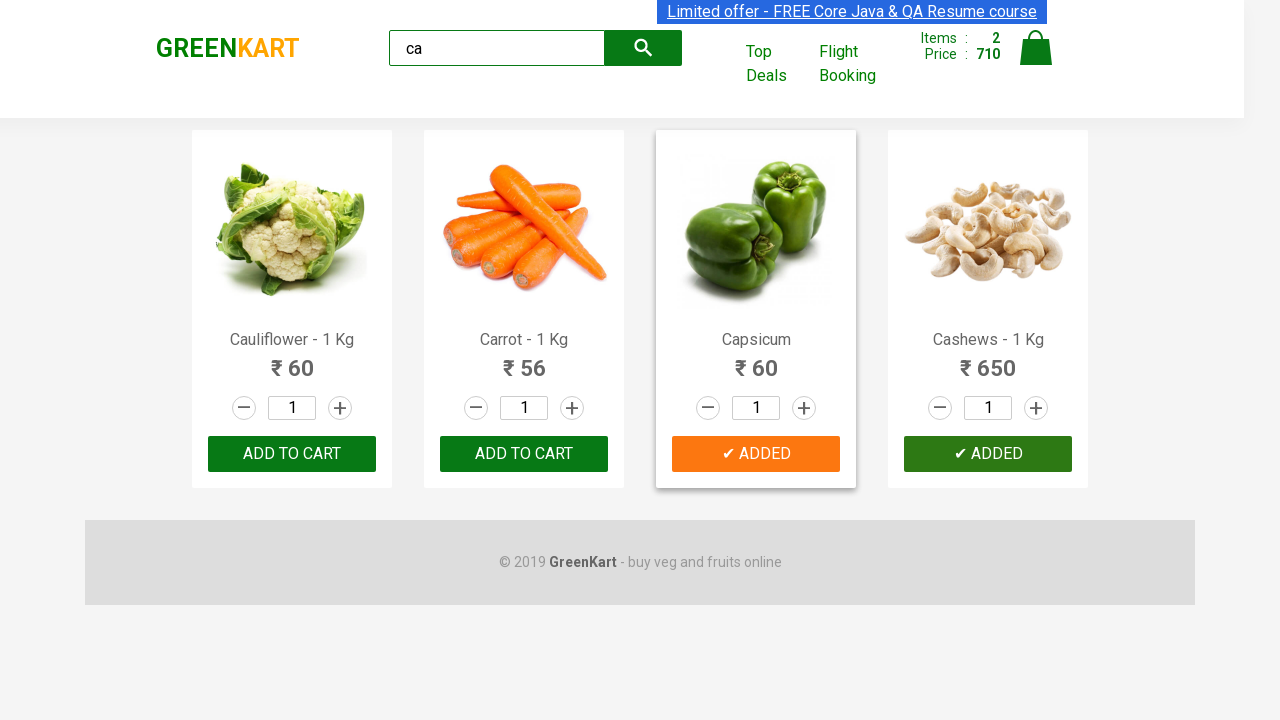

Verified brand logo is present on page
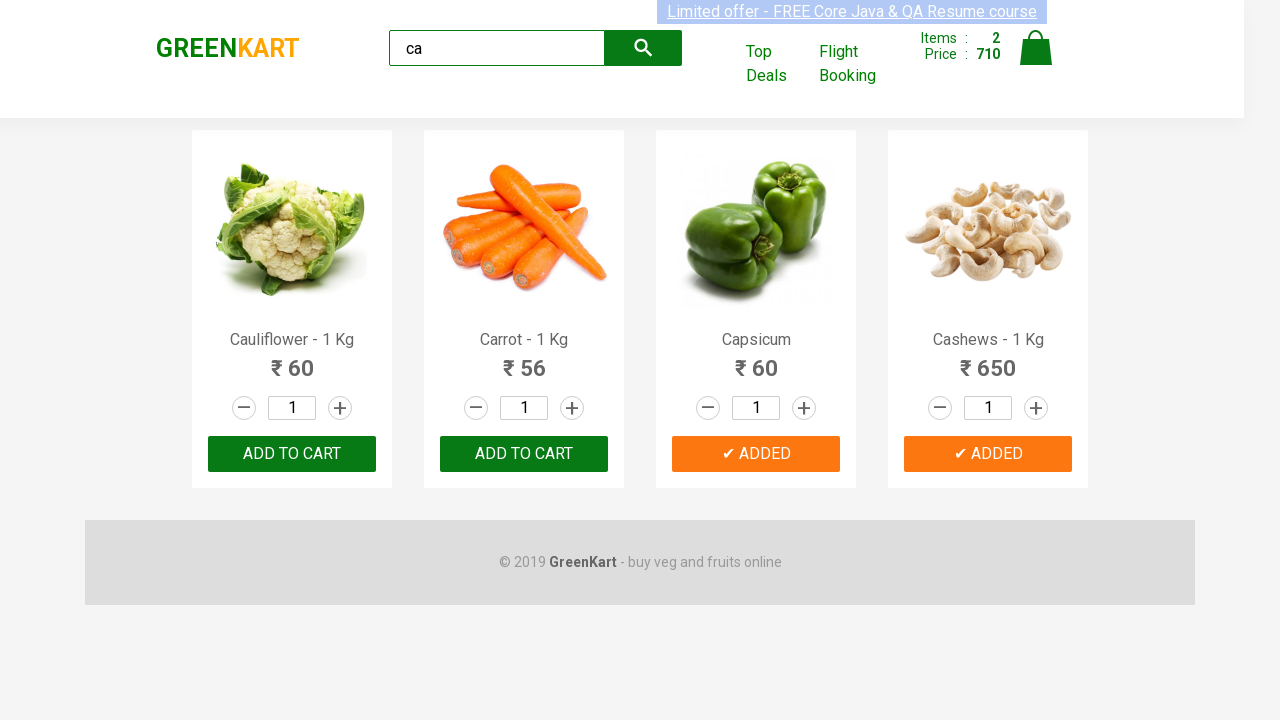

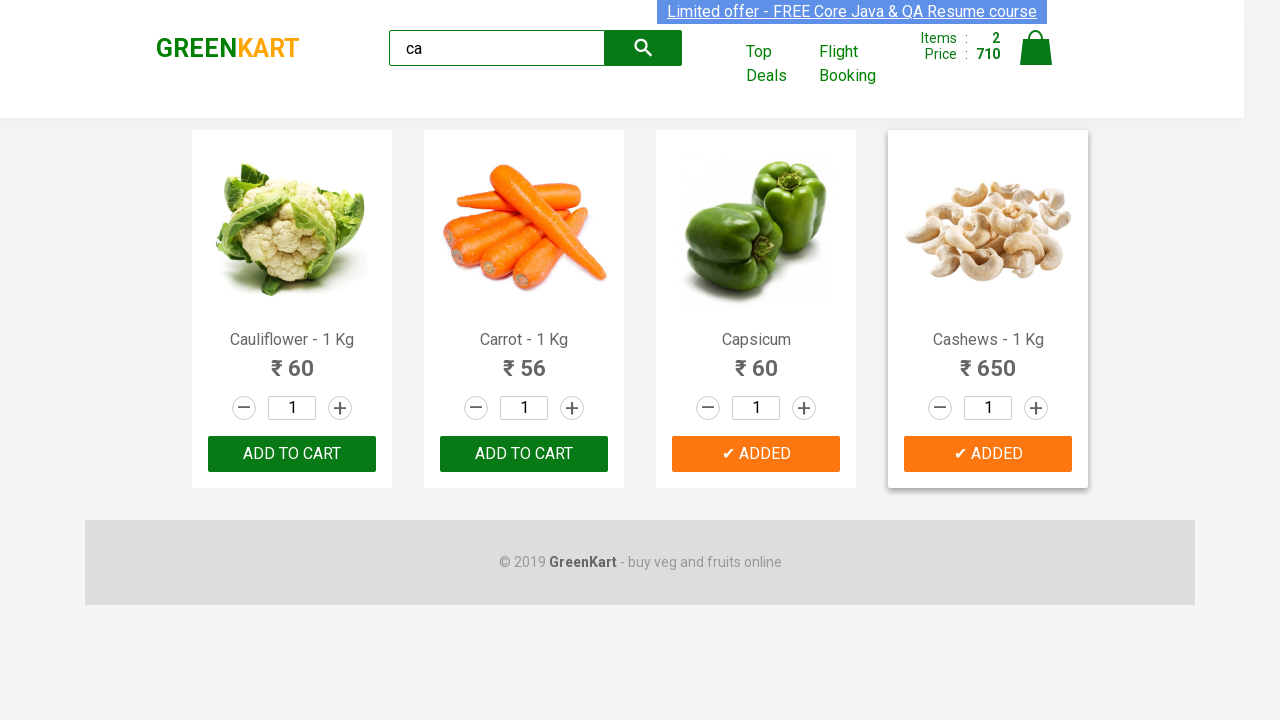